Tests the add-to-cart functionality on a demo e-commerce site by clicking the add to cart button on a product and verifying the product appears in the cart pane.

Starting URL: https://bstackdemo.com/

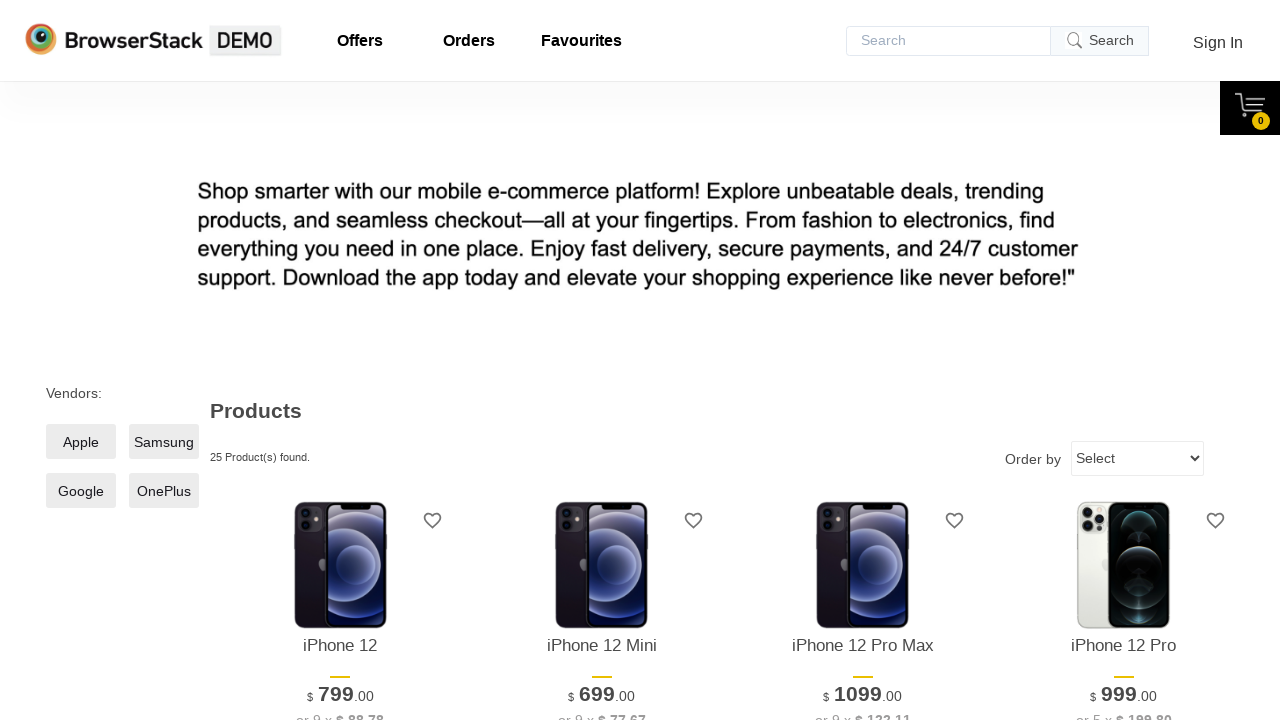

Waited for page to load - title is 'StackDemo'
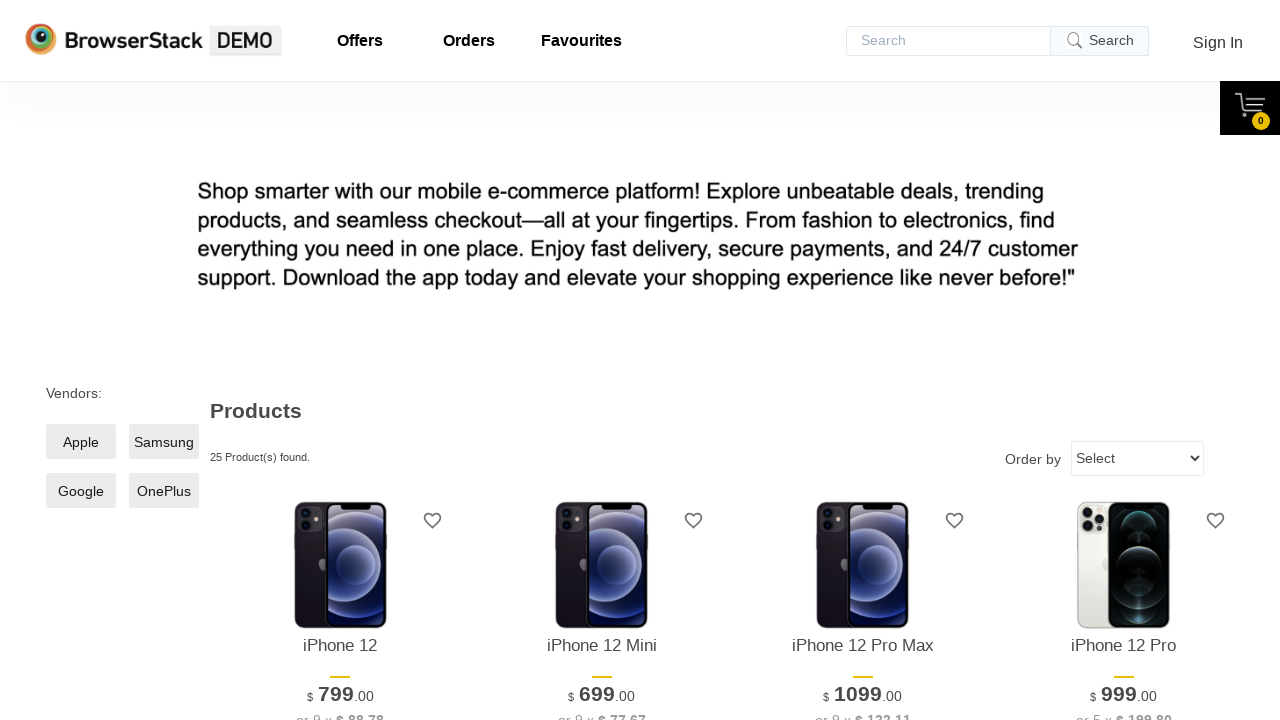

Located first product name element
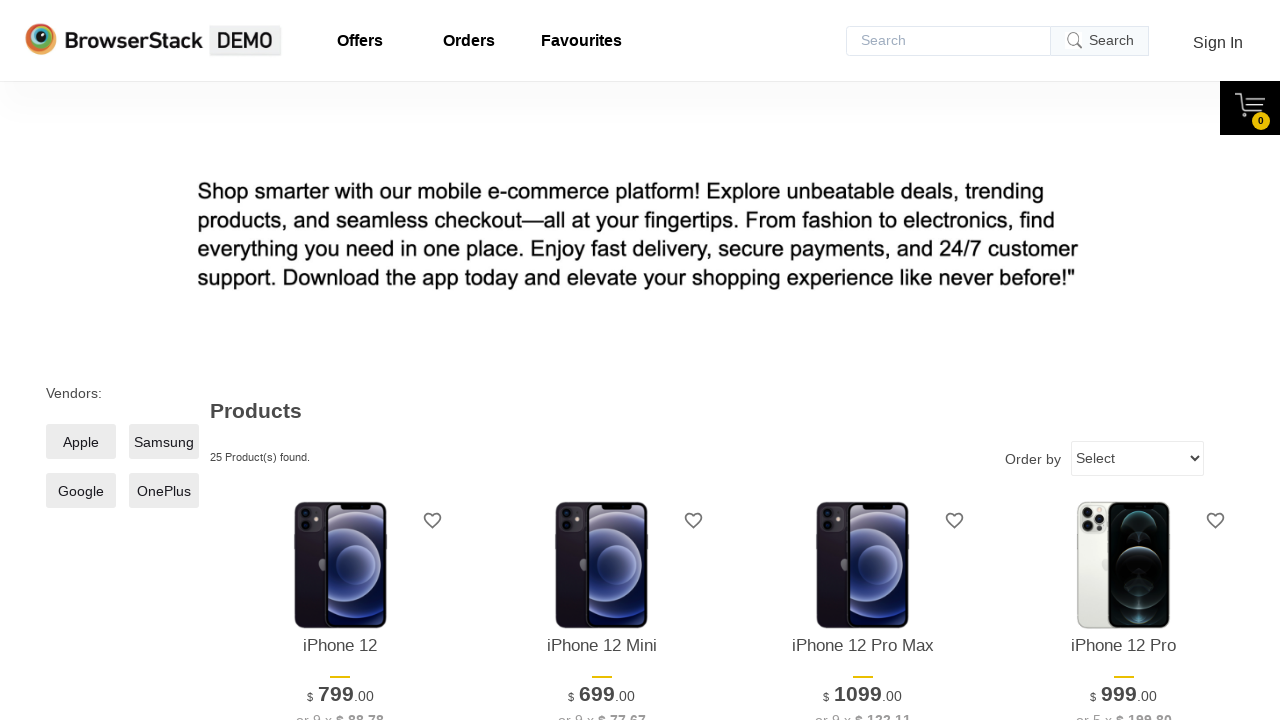

Retrieved product name: 'iPhone 12'
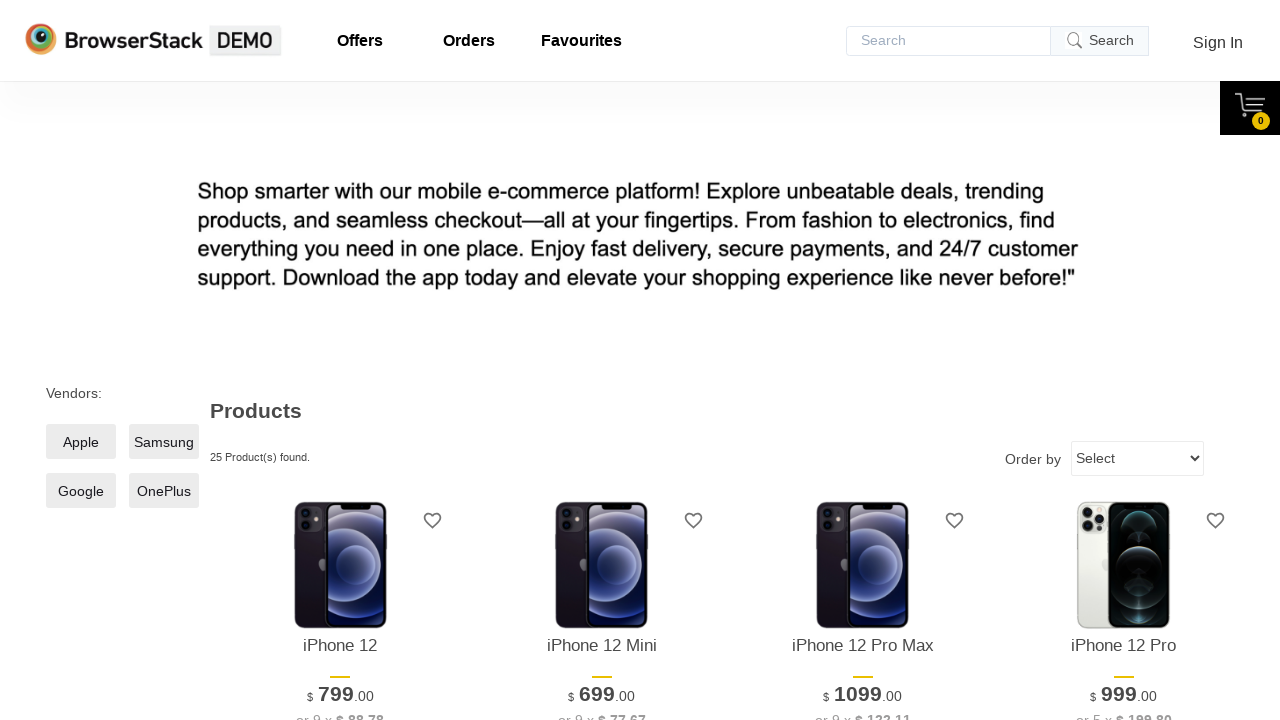

Located 'Add to cart' button for first product
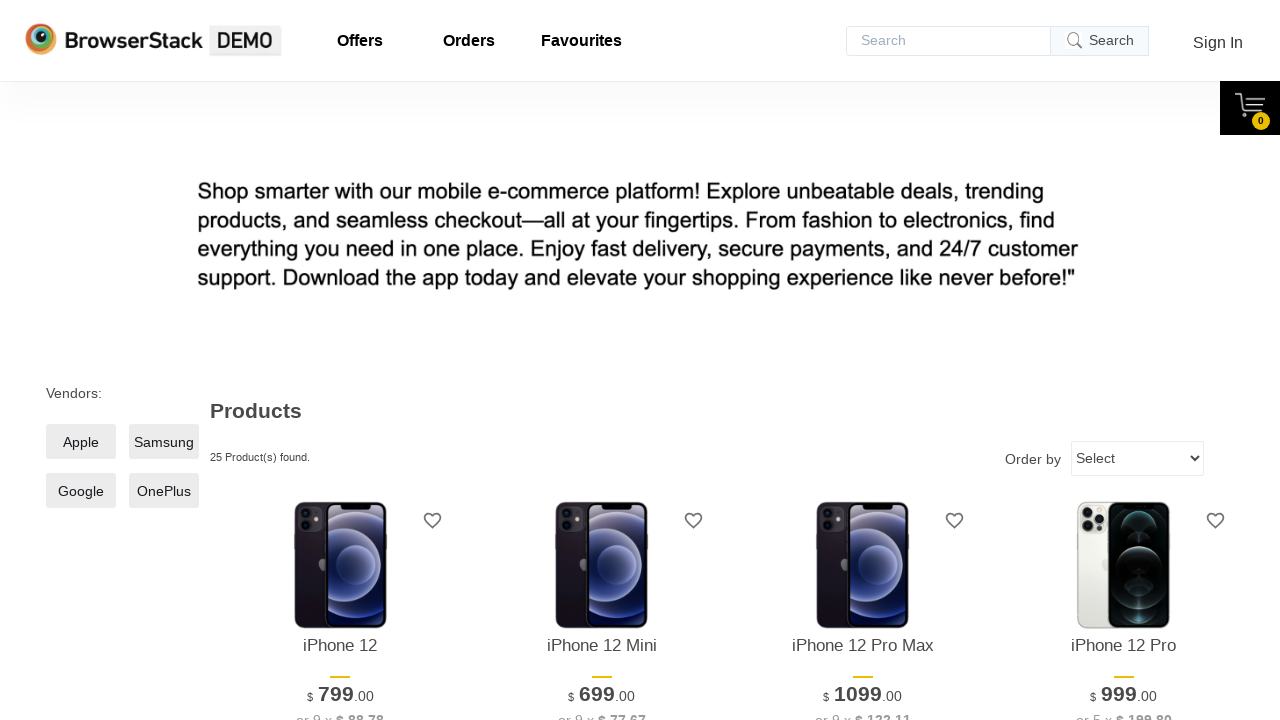

Clicked 'Add to cart' button
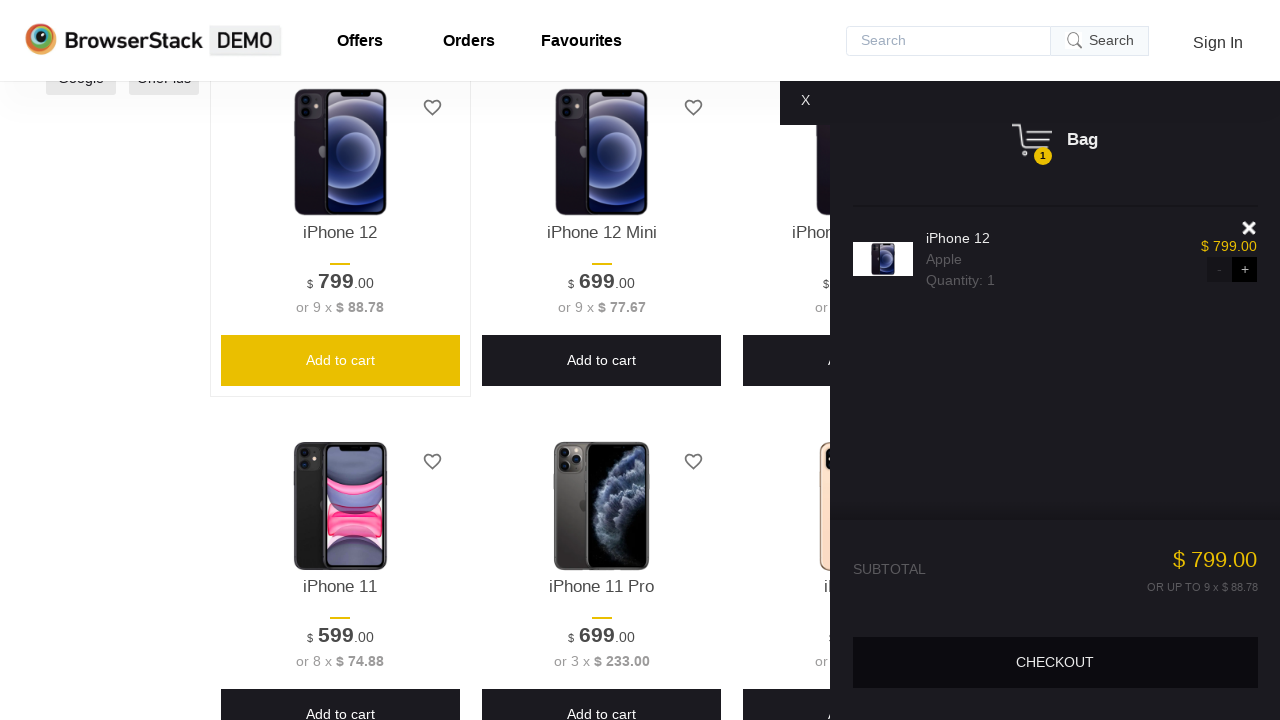

Cart pane became visible
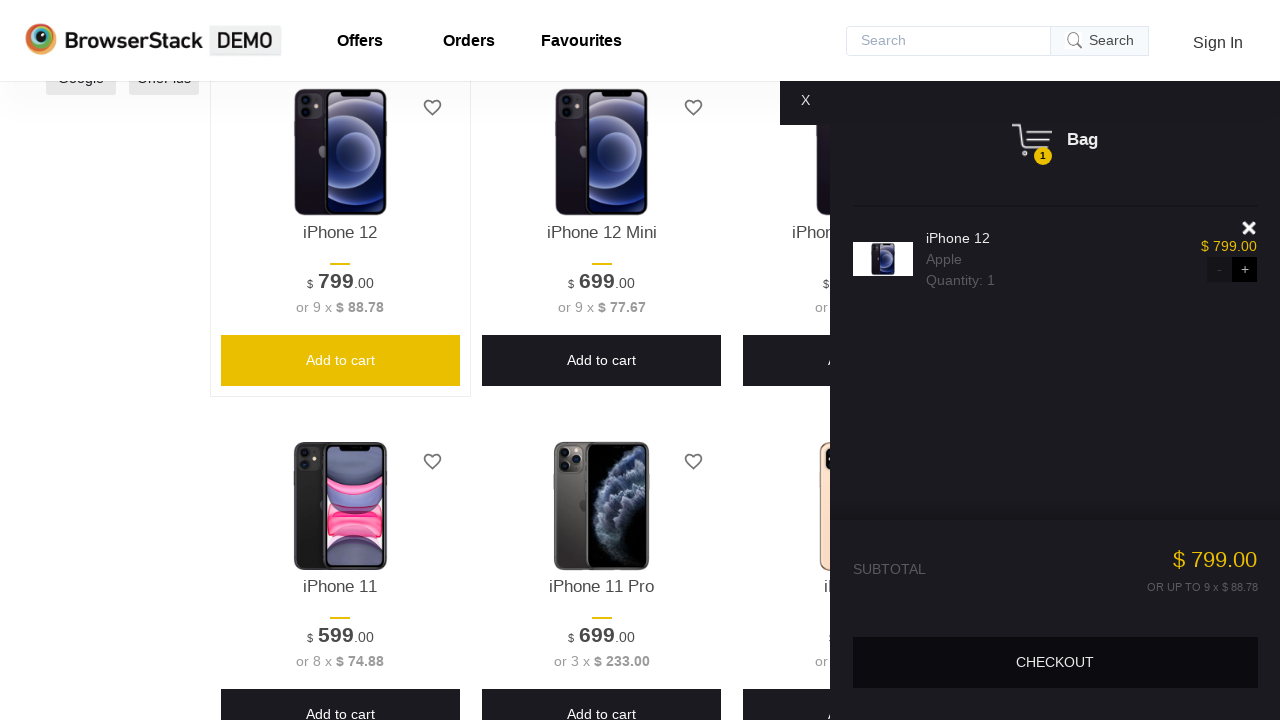

Located product name element in cart
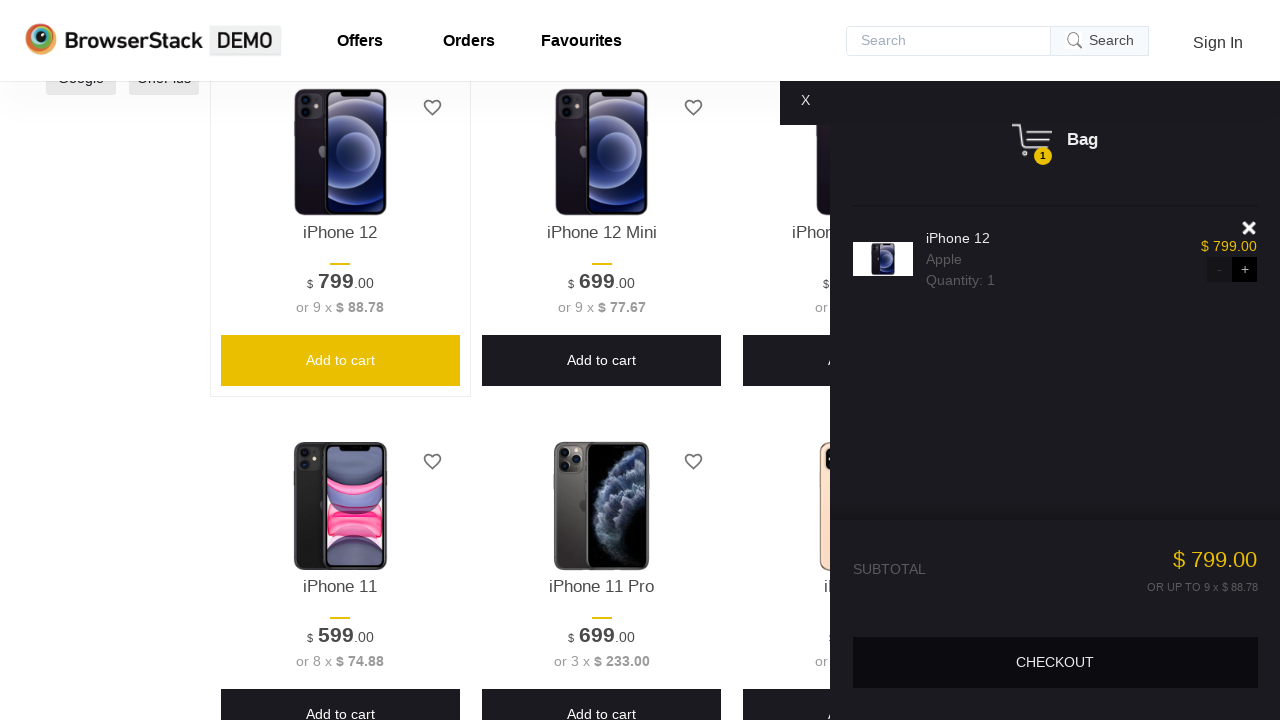

Retrieved product name from cart: 'iPhone 12'
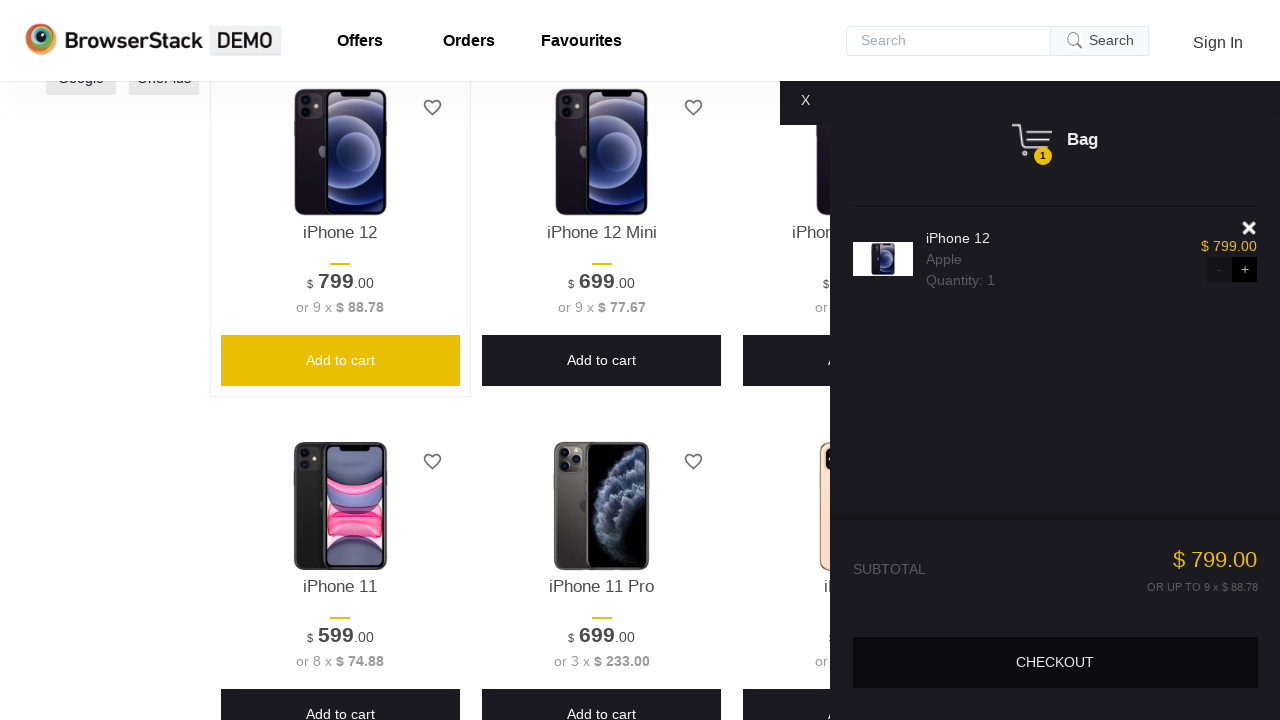

Verified product in cart matches added product: 'iPhone 12' == 'iPhone 12'
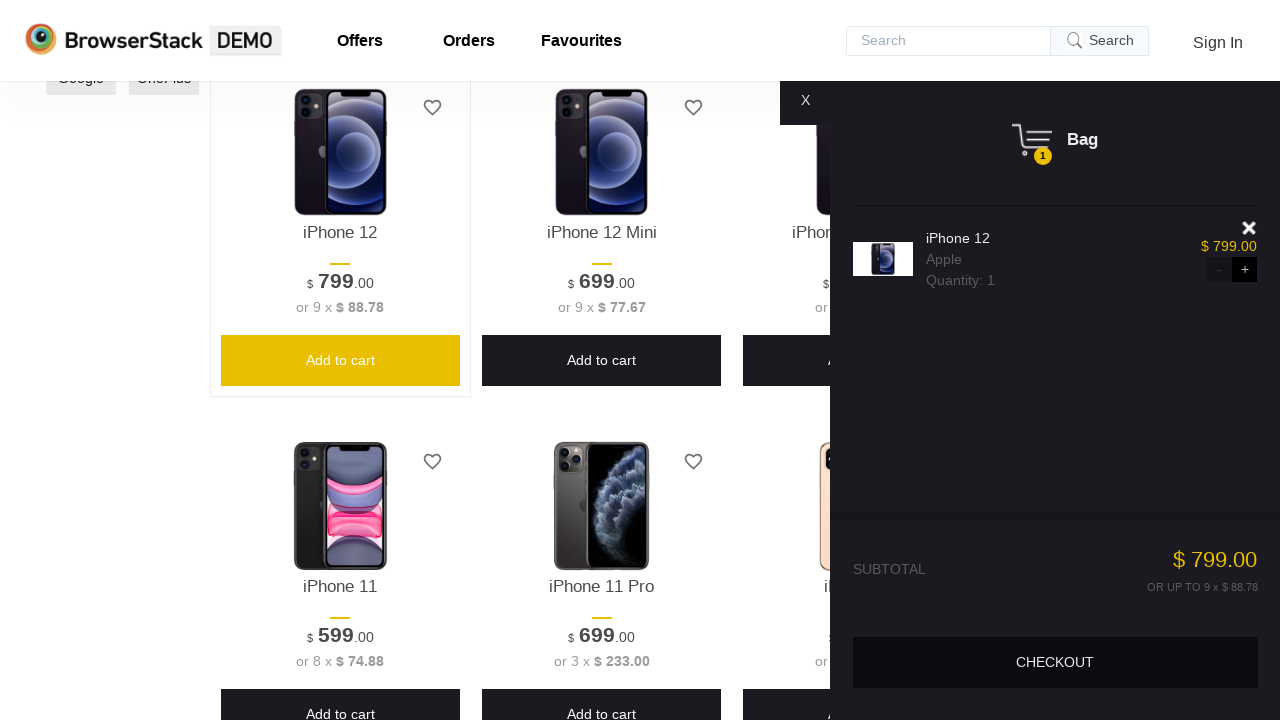

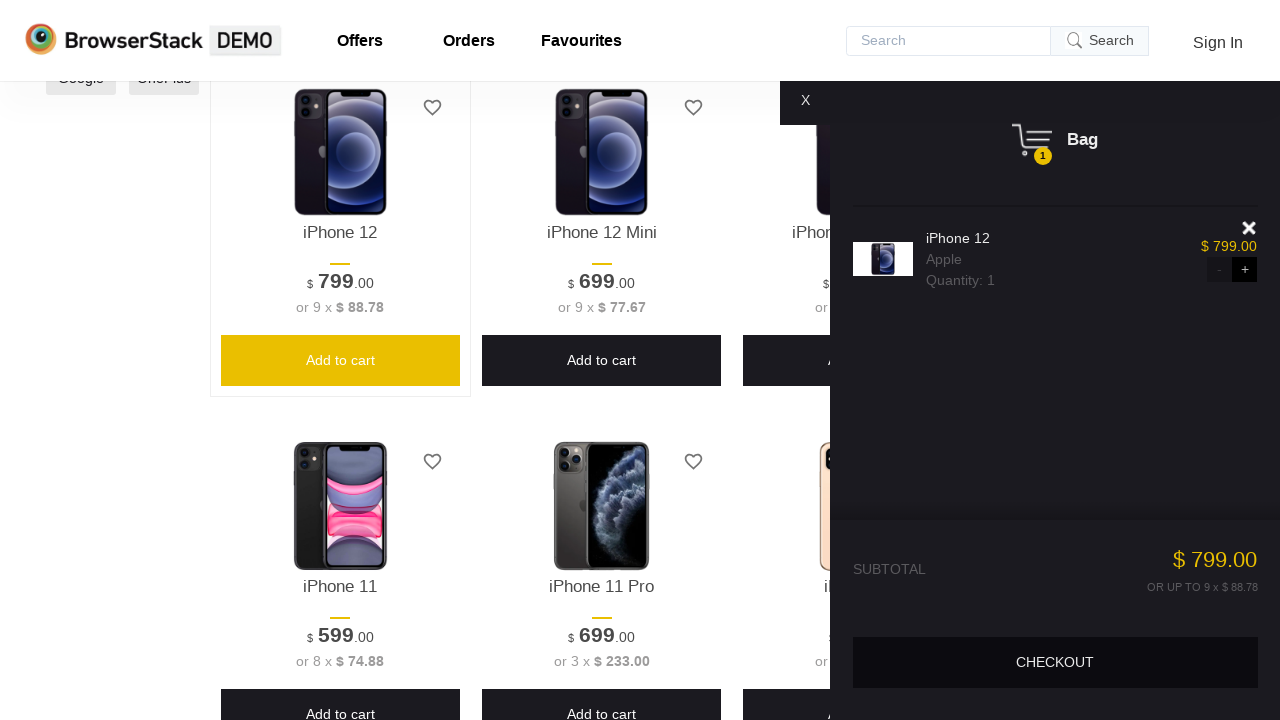